Tests the Large Modal dialog on DemoQA by clicking the "Show Large Modal" button and verifying that the modal displays the expected Lorem Ipsum content.

Starting URL: https://demoqa.com/modal-dialogs

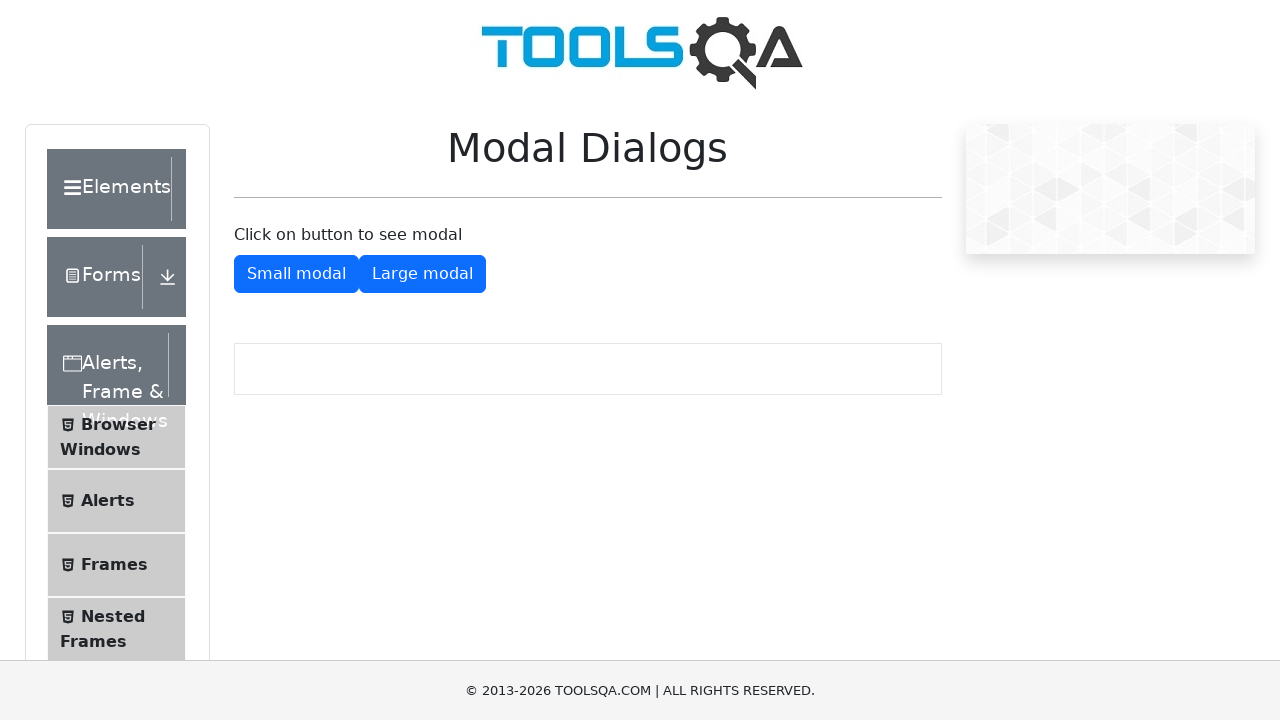

Located the 'Show Large Modal' button
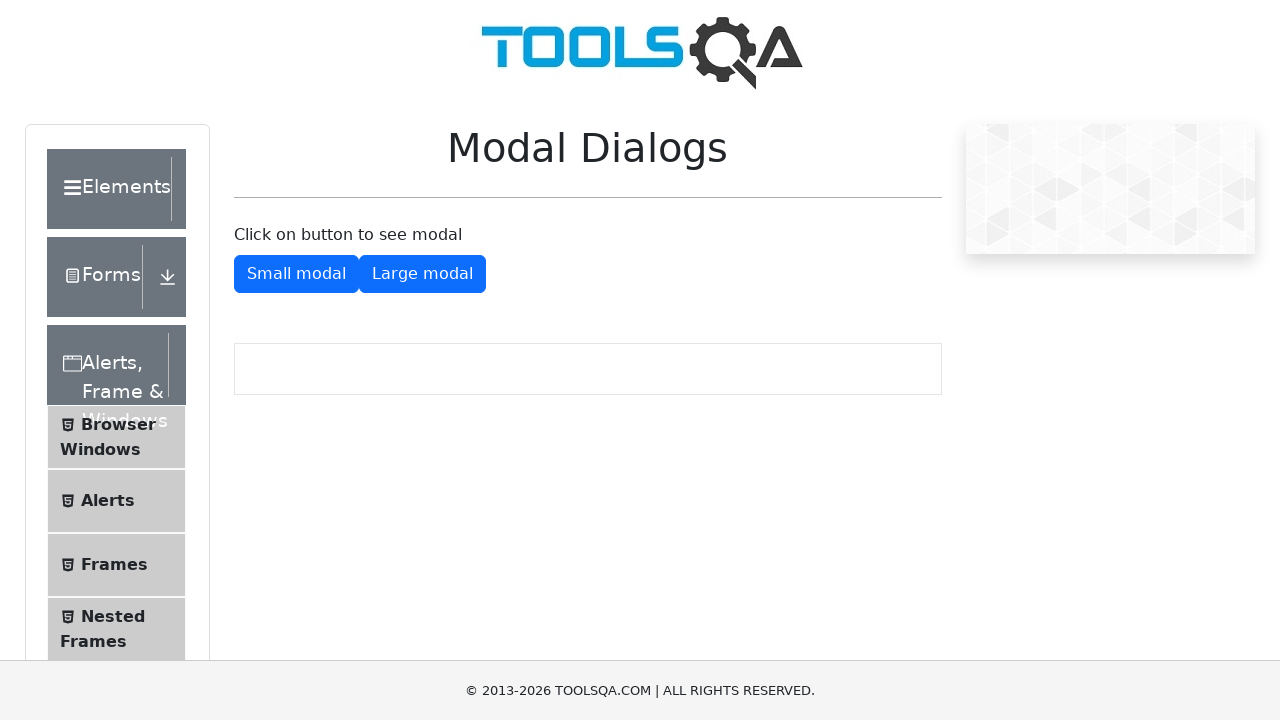

Scrolled the 'Show Large Modal' button into view
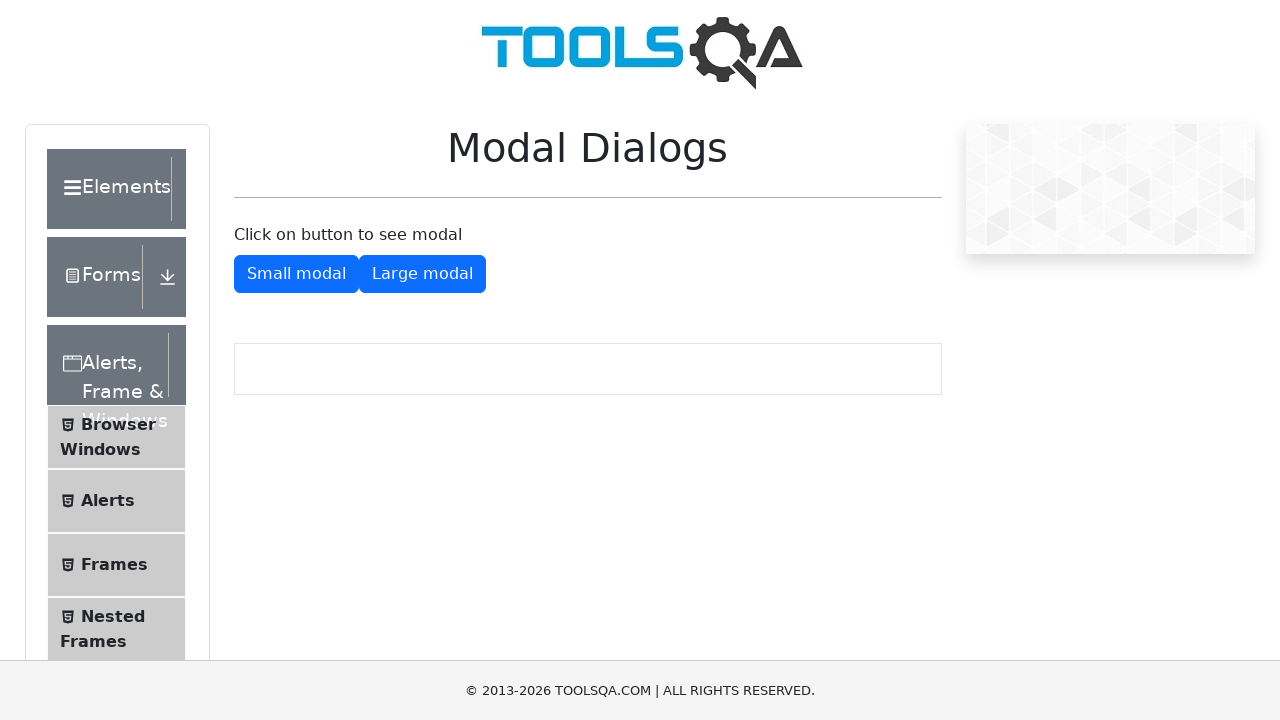

Clicked the 'Show Large Modal' button at (422, 274) on xpath=//button[@id='showLargeModal']
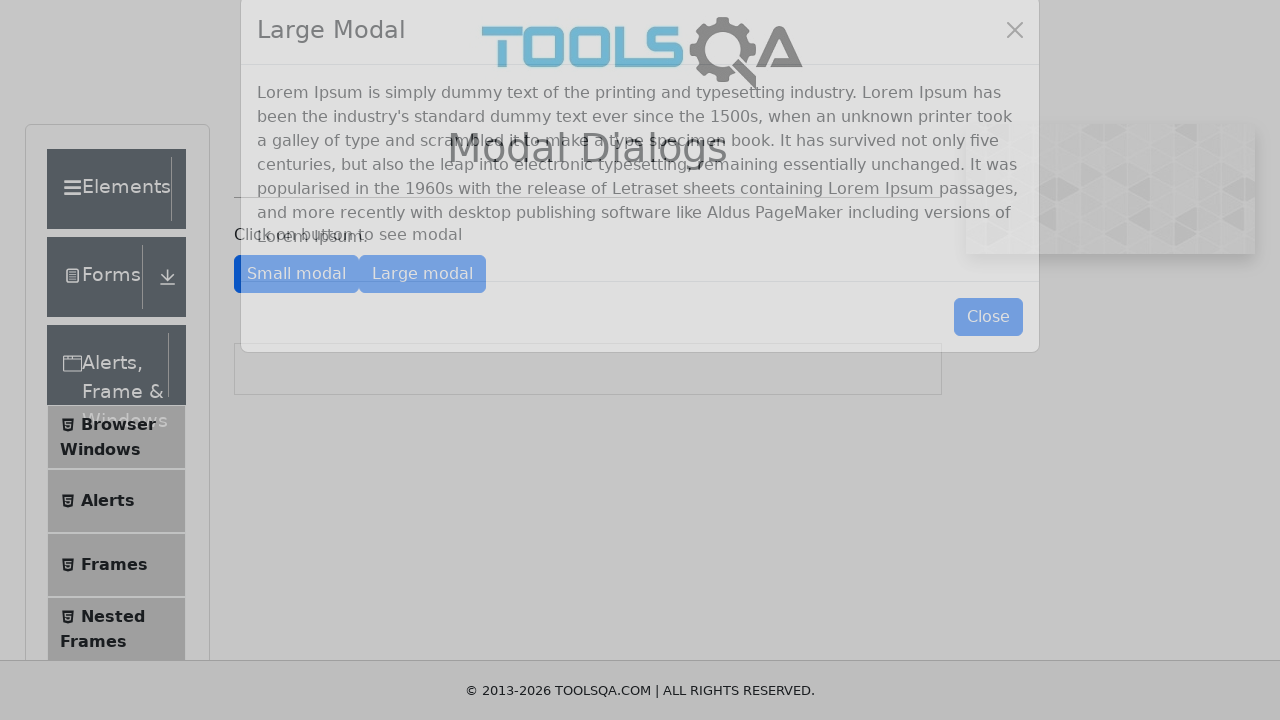

Located the modal content paragraph
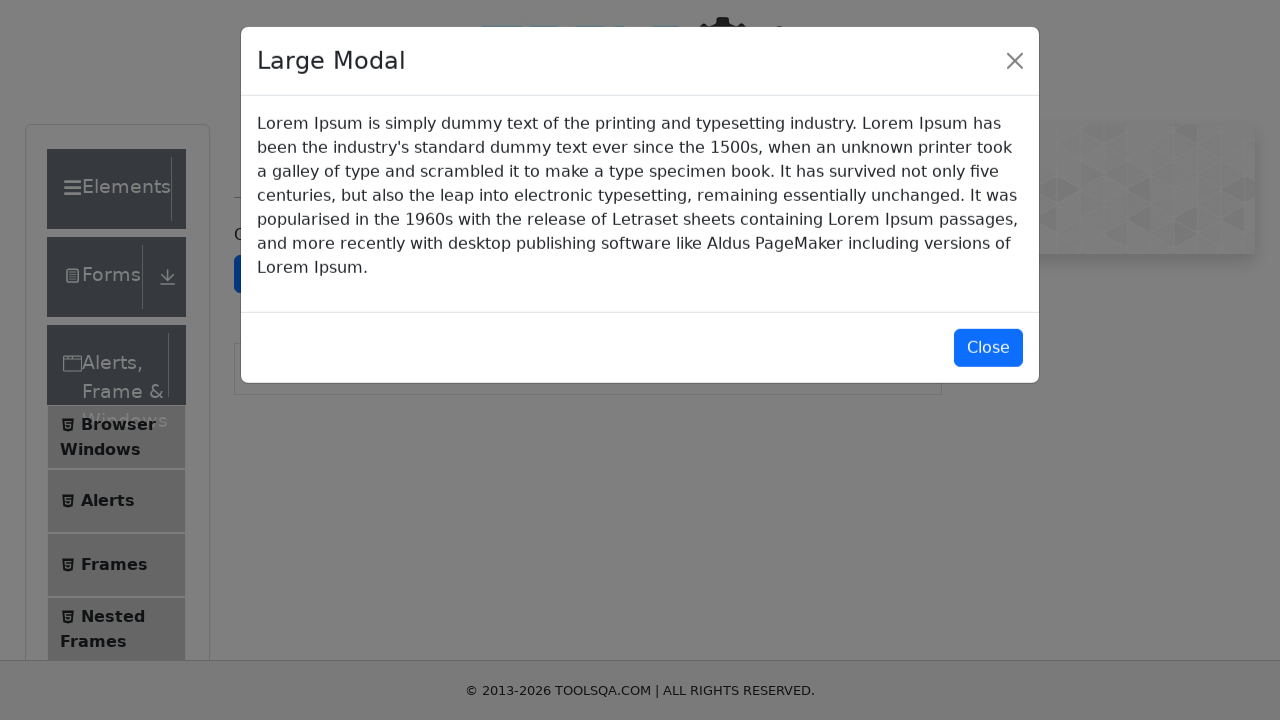

Modal text became visible
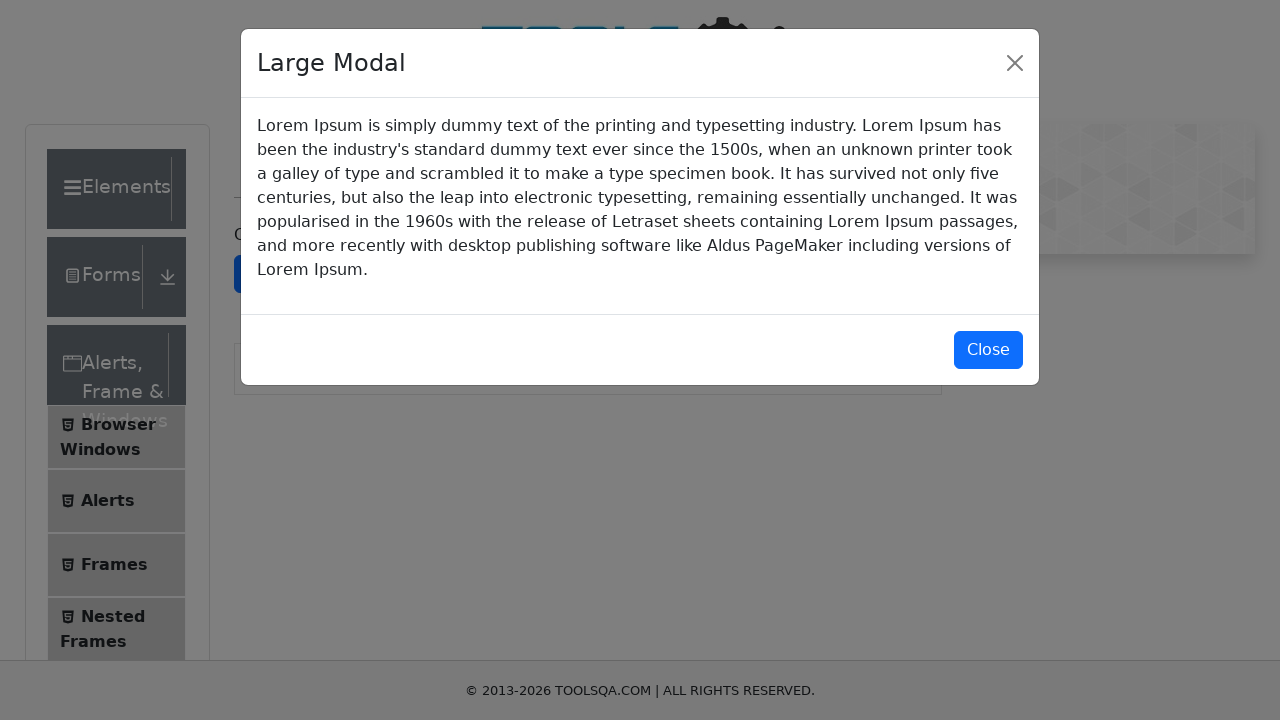

Verified modal content matches expected Lorem Ipsum text
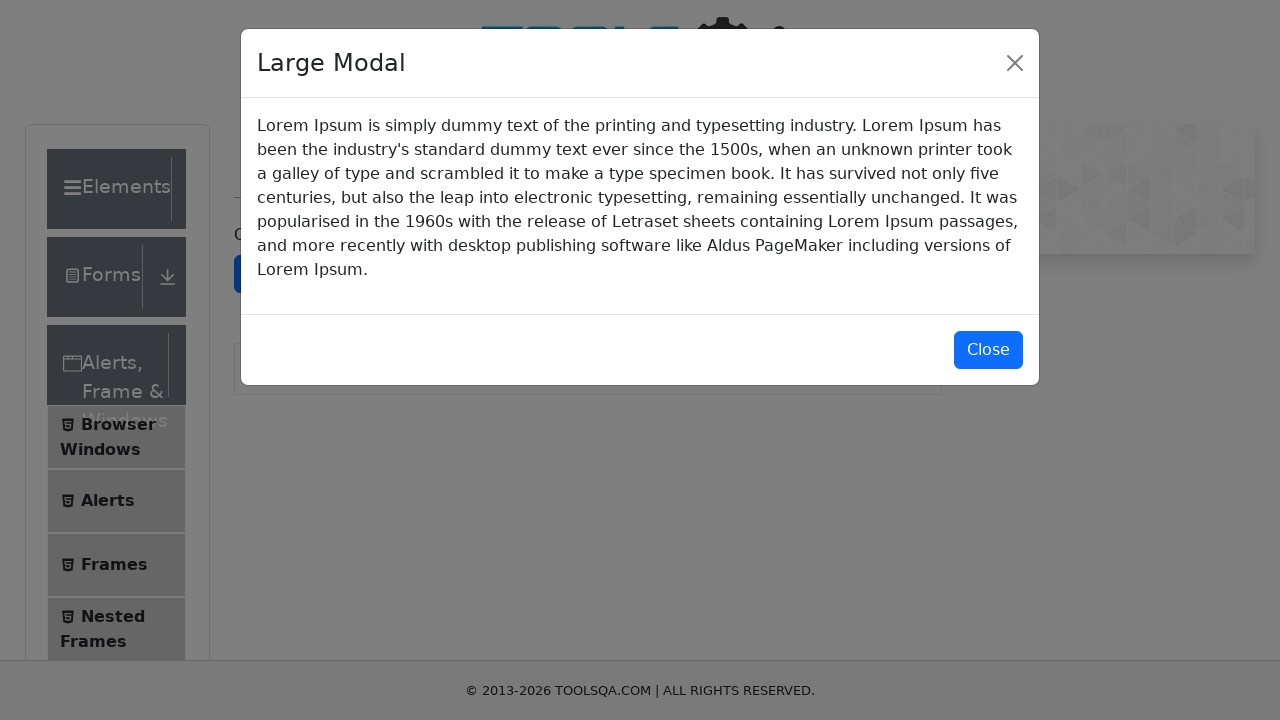

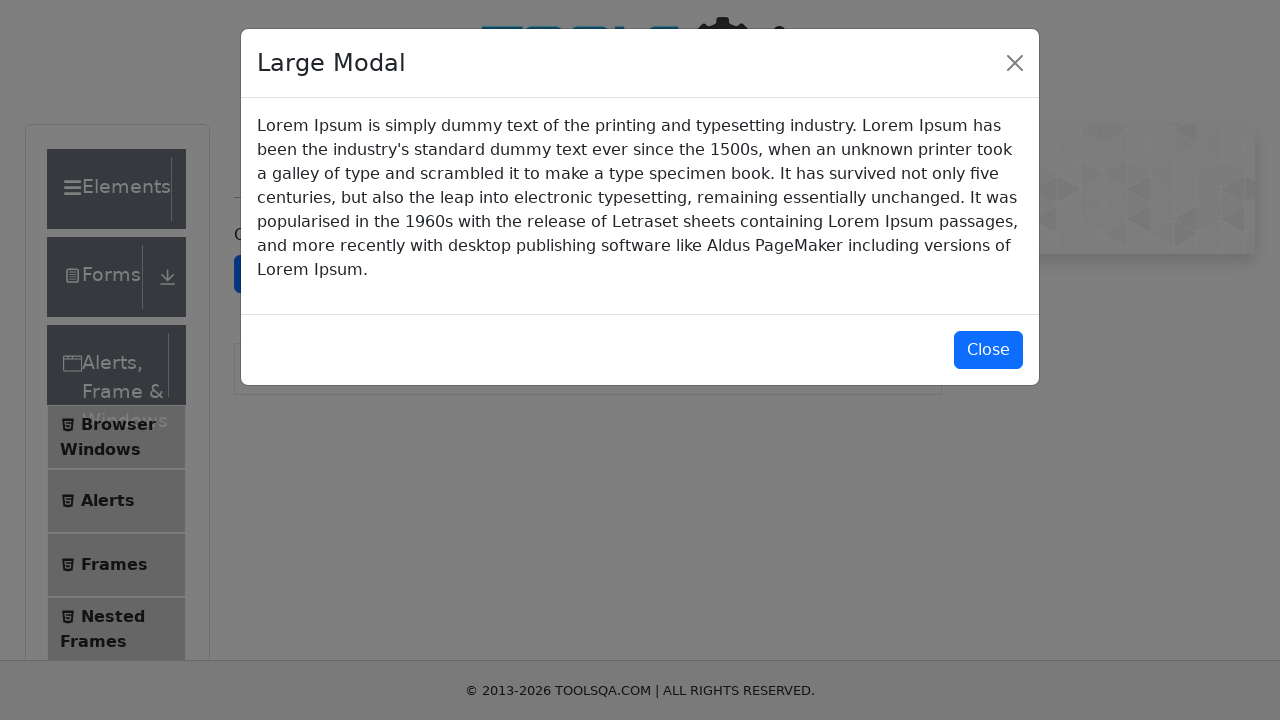